Tests the small modal dialog using ID-based locators by clicking the show button, verifying content, and closing the modal.

Starting URL: https://demoqa.com/modal-dialogs

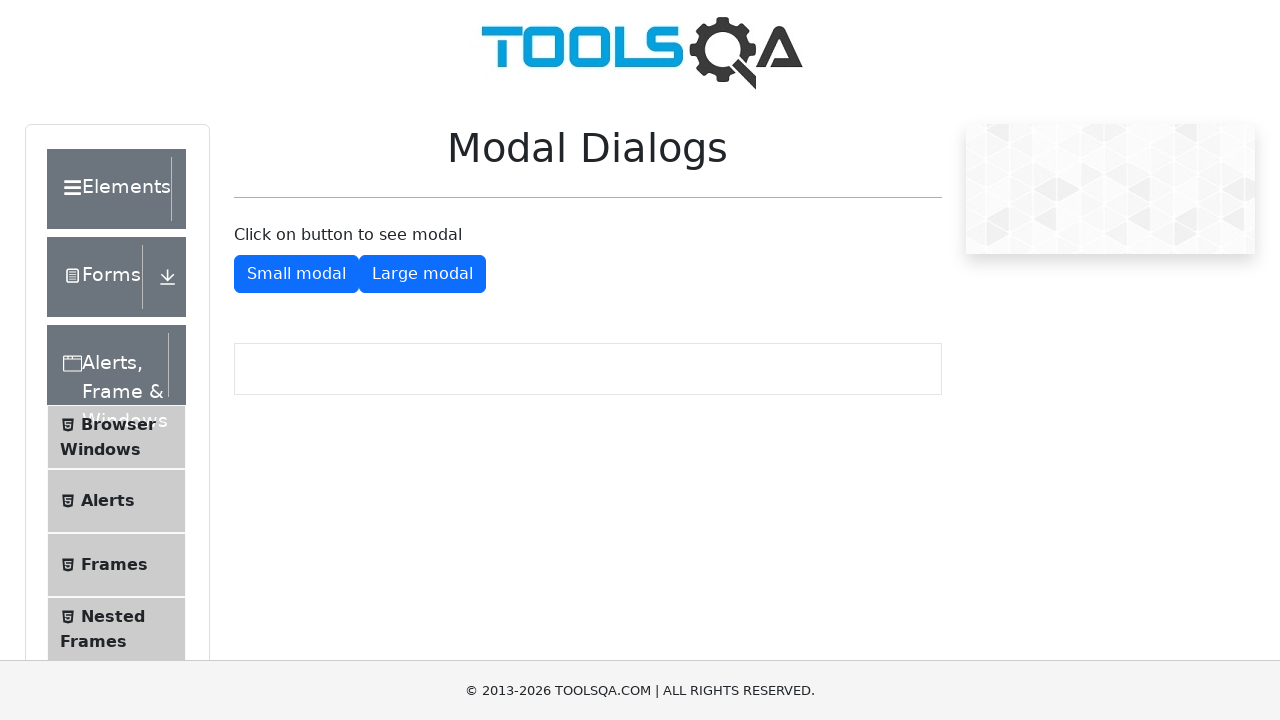

Clicked show small modal button at (296, 274) on #showSmallModal
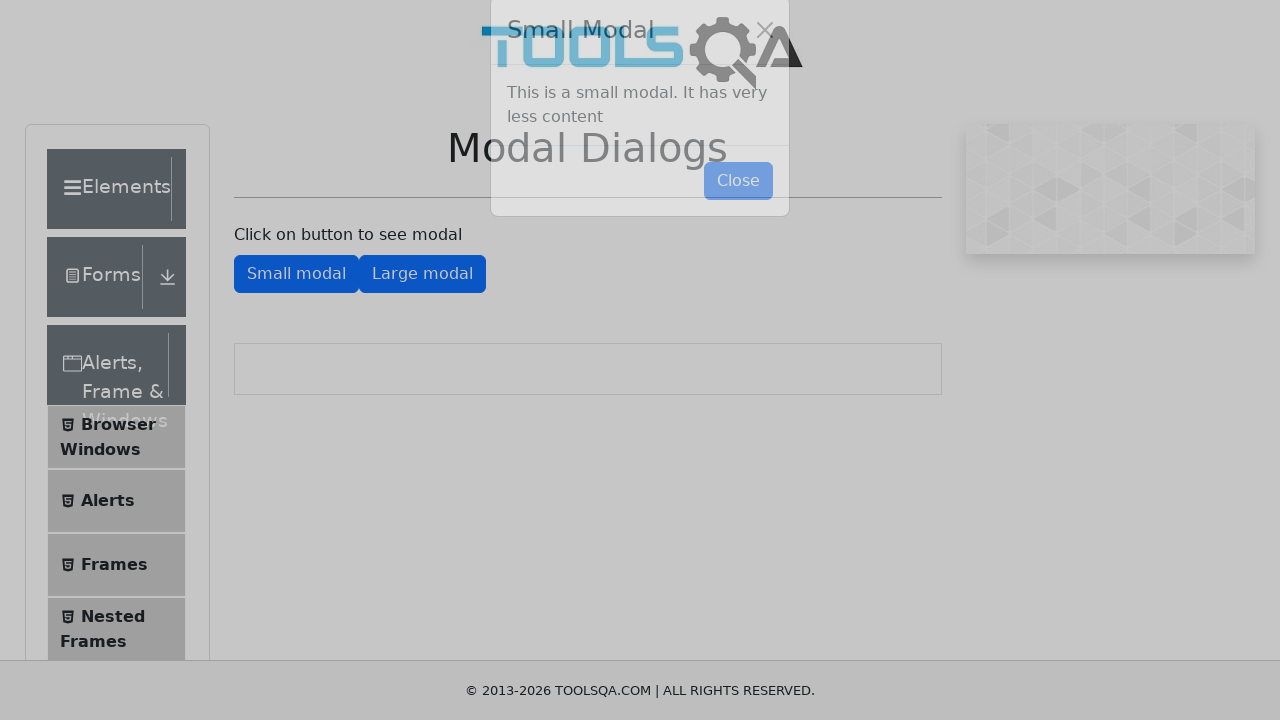

Small modal title appeared
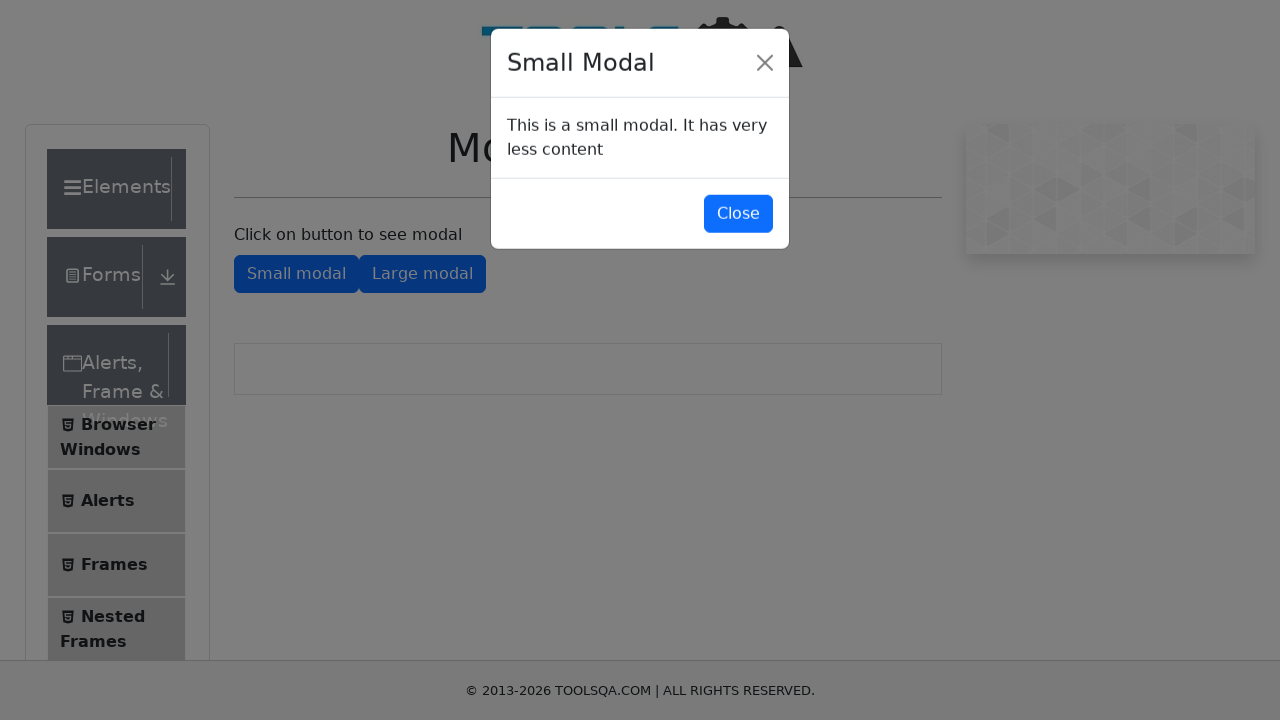

Verified small modal contains expected text 'This is a small modal'
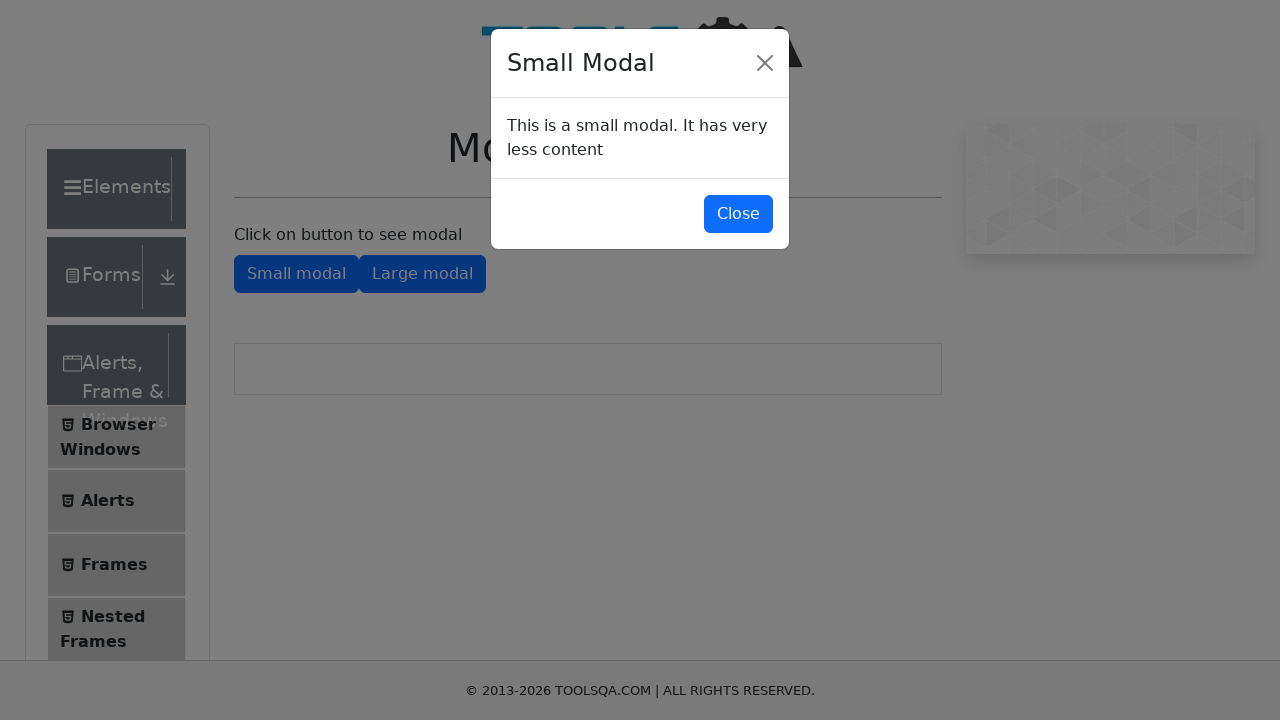

Clicked close button to close small modal at (738, 214) on #closeSmallModal
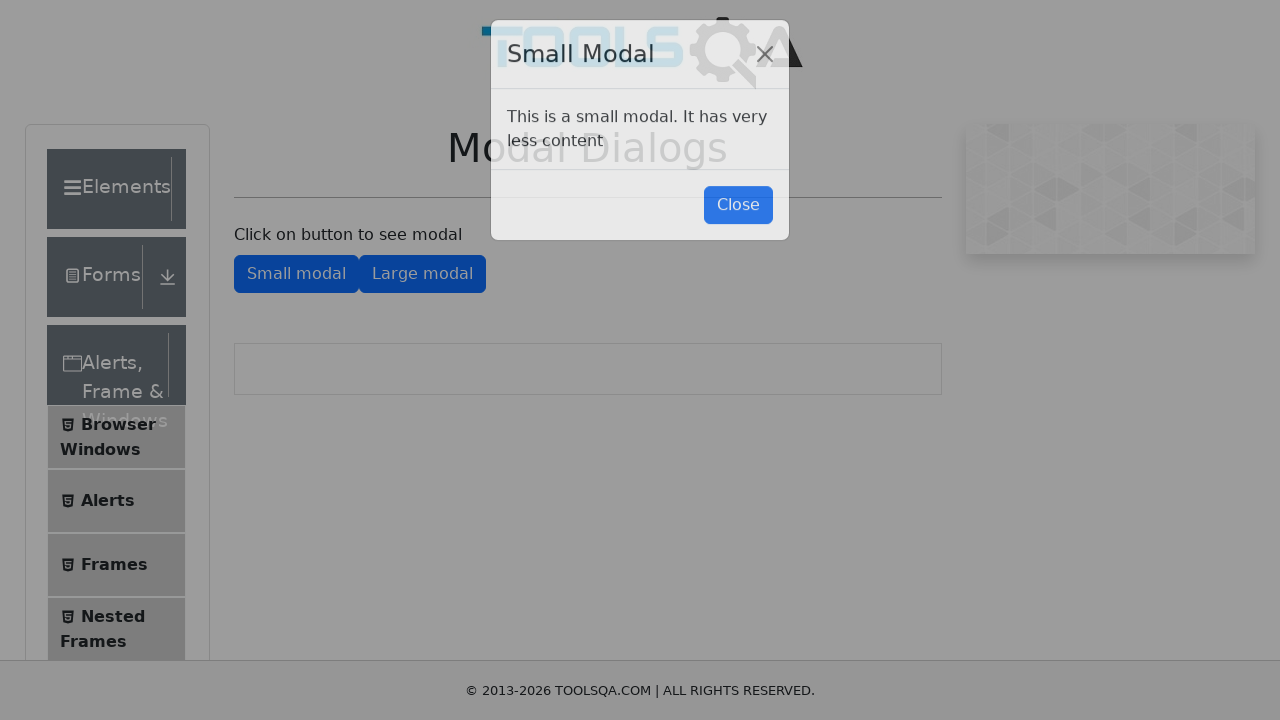

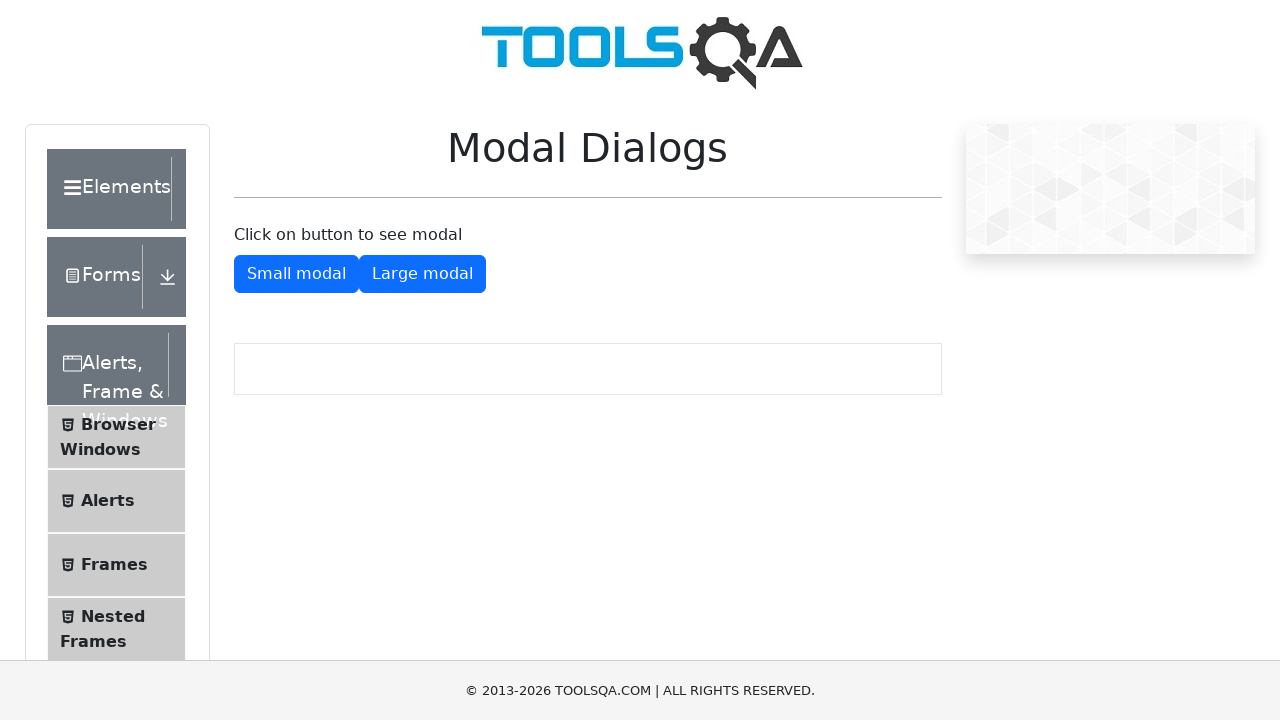